Tests the large modal dialog by clicking to open it and then closing it

Starting URL: https://demoqa.com/modal-dialogs

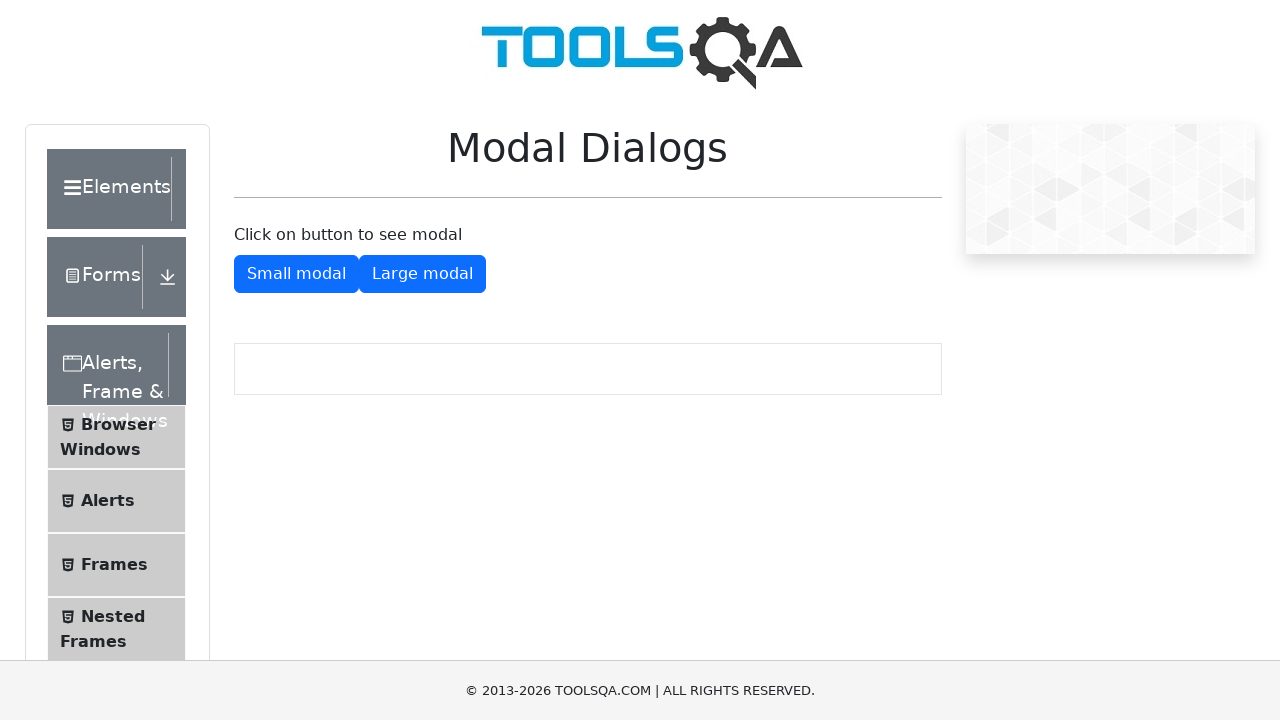

Clicked button to open large modal dialog at (422, 274) on #showLargeModal
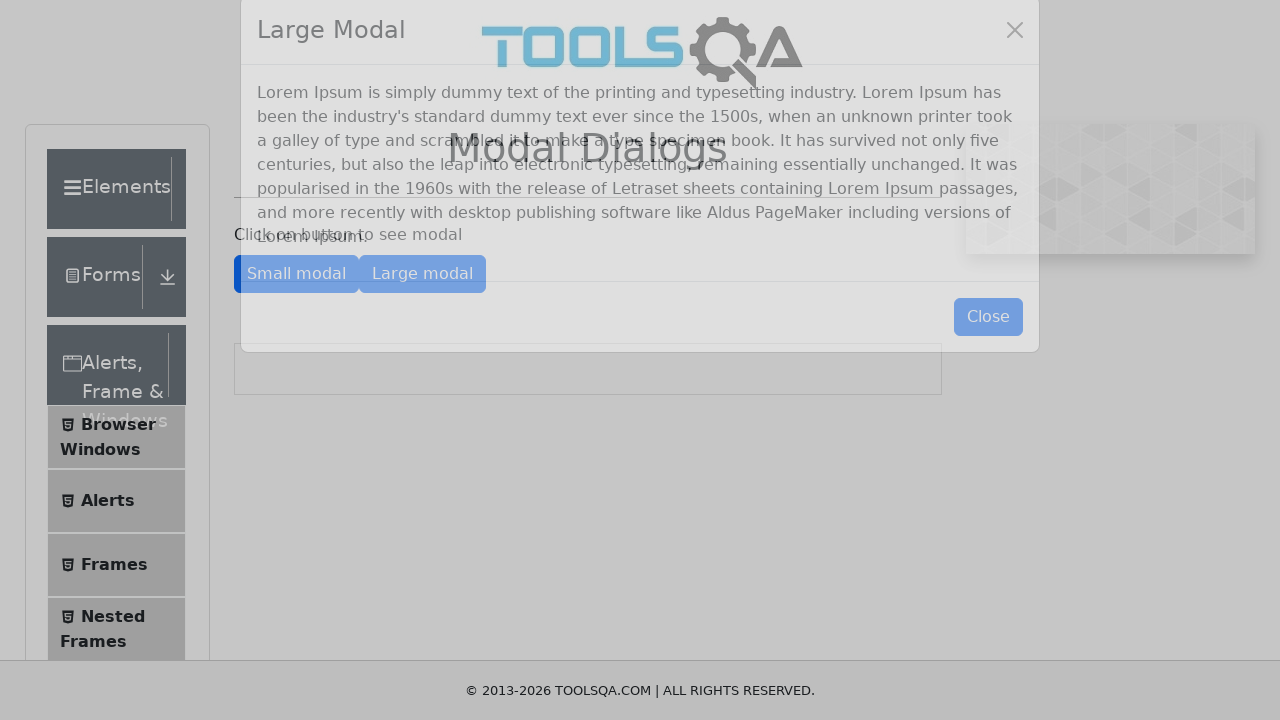

Large modal dialog appeared and is now visible
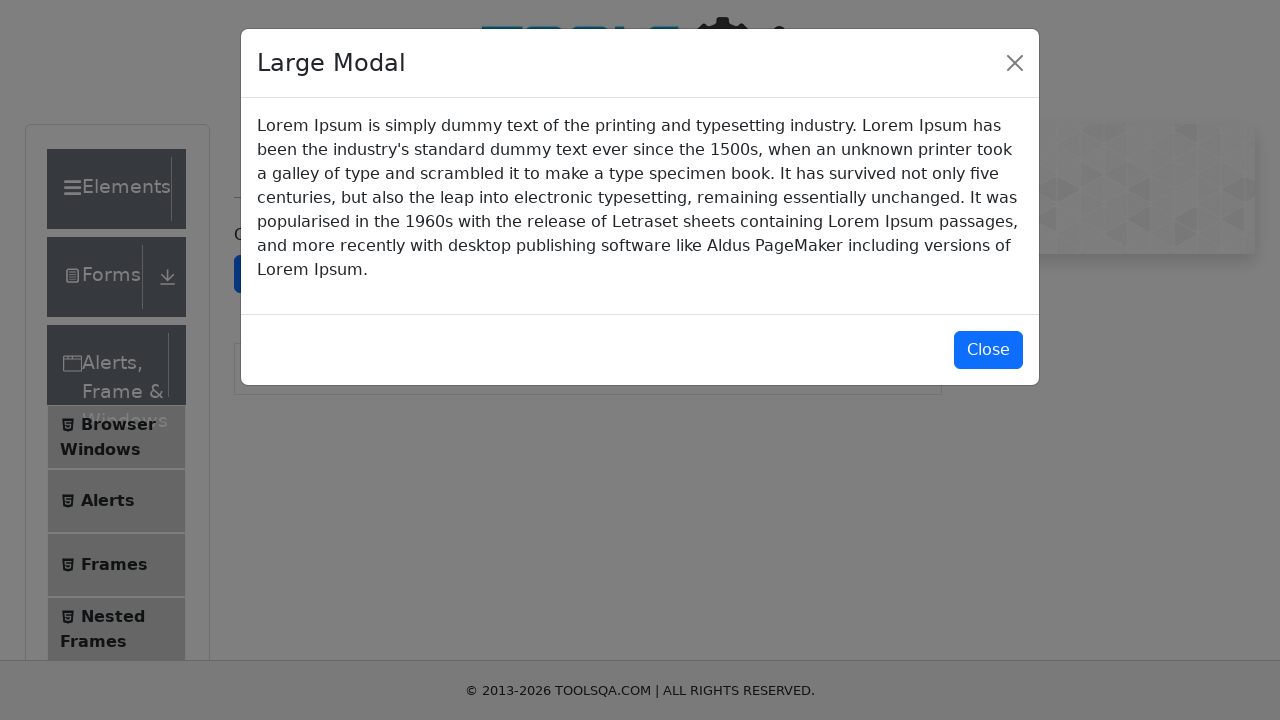

Clicked button to close large modal dialog at (988, 350) on #closeLargeModal
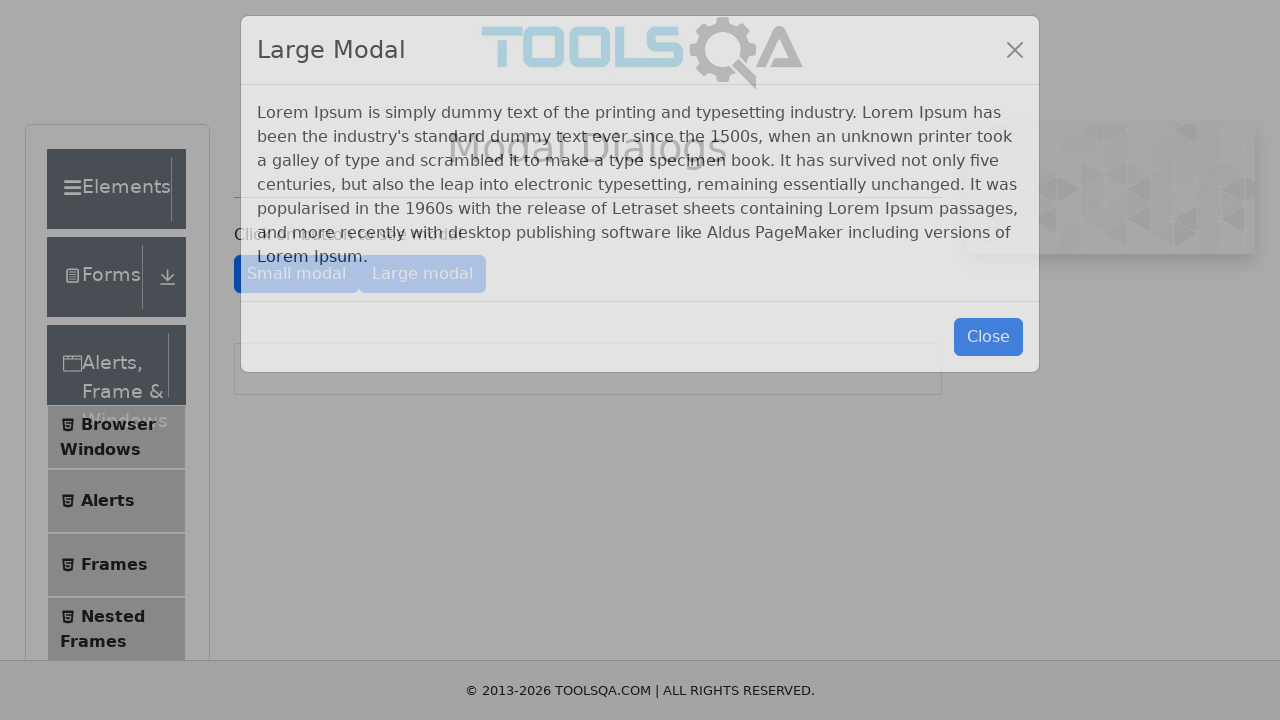

Large modal dialog closed successfully
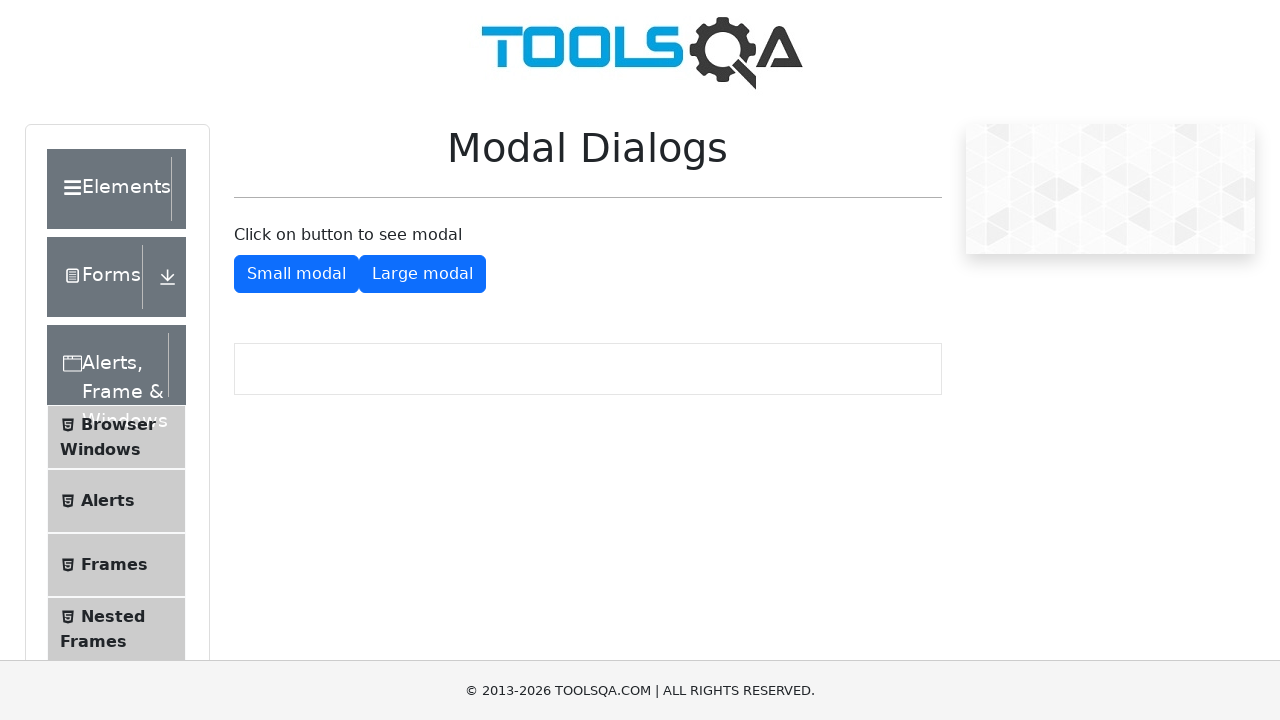

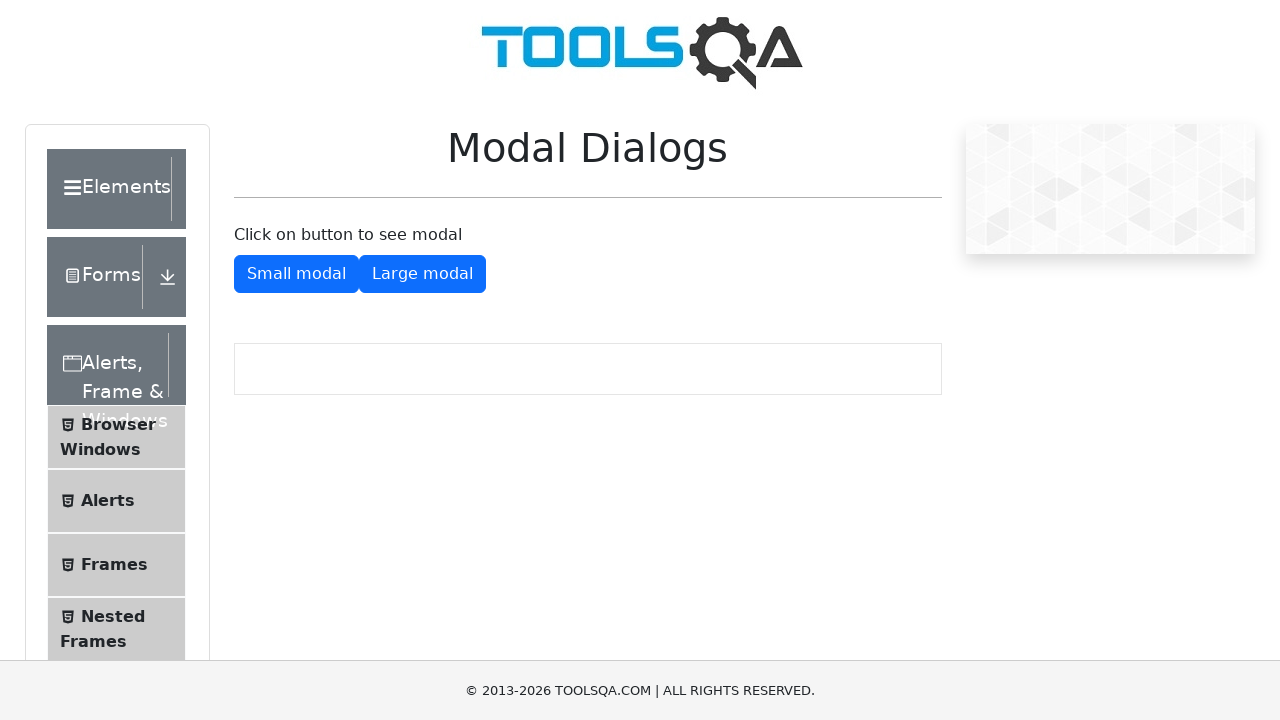